Tests a registration form by filling in first name, last name, and email fields, submitting the form, and verifying the success message is displayed.

Starting URL: http://suninjuly.github.io/registration1.html

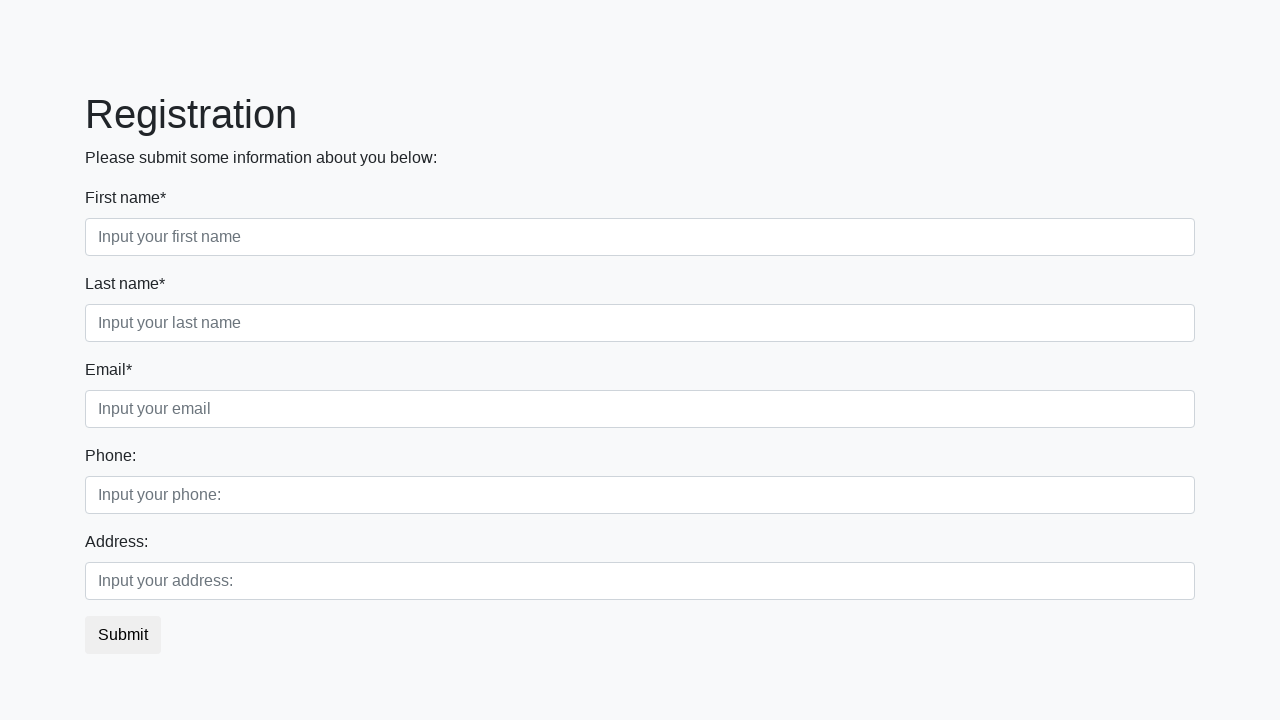

Filled first name field with 'Ivan' on input[placeholder="Input your first name"][required]
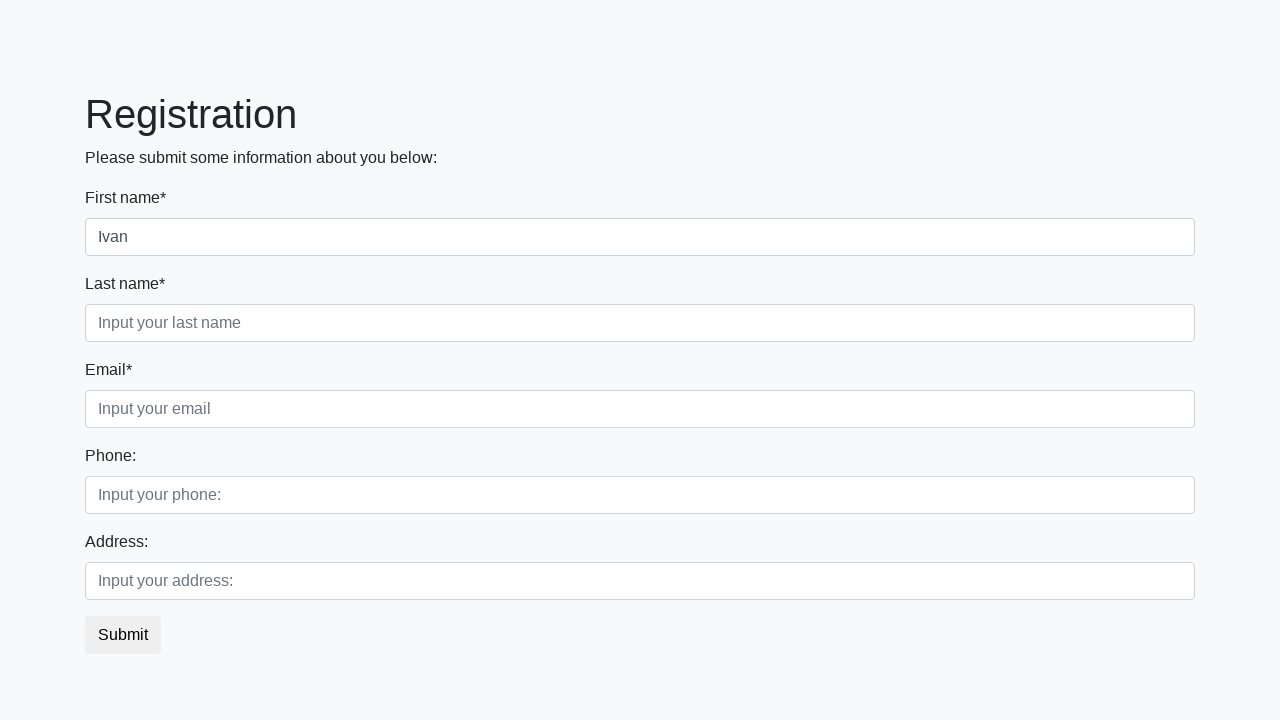

Filled last name field with 'Petrov' on input[placeholder="Input your last name"][required]
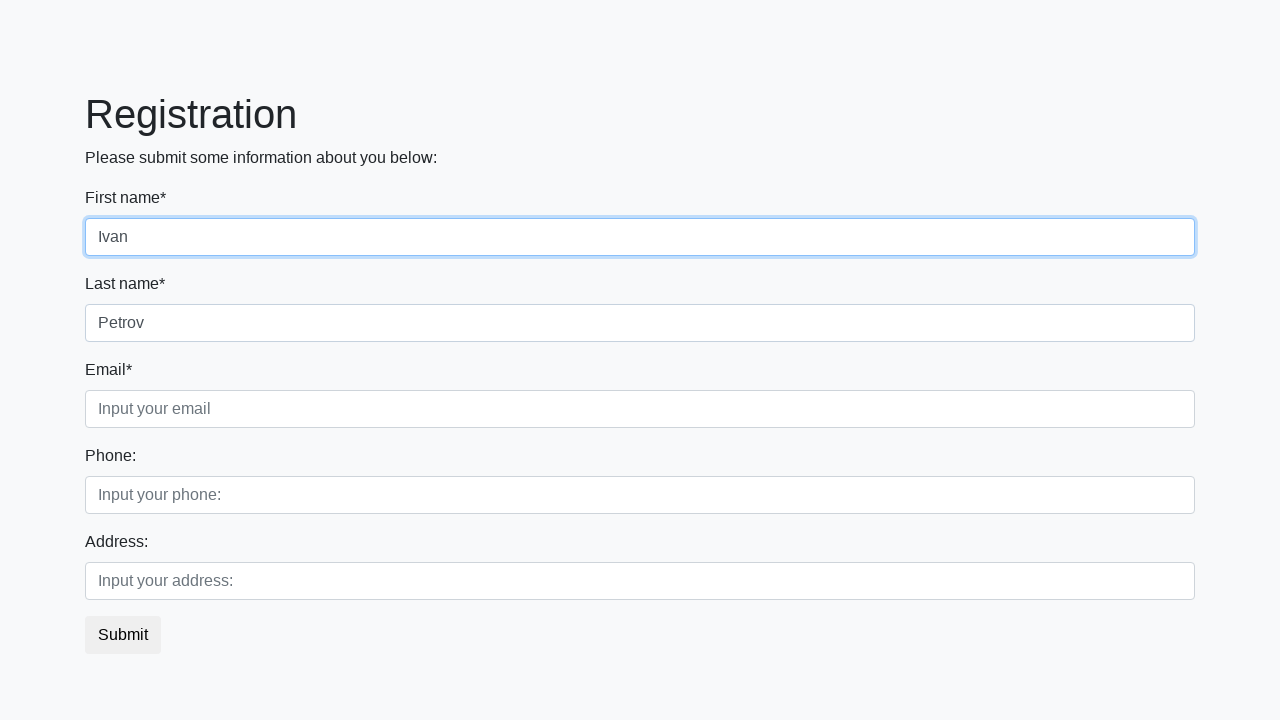

Filled email field with 'test@gmail.com' on input[placeholder="Input your email"][required]
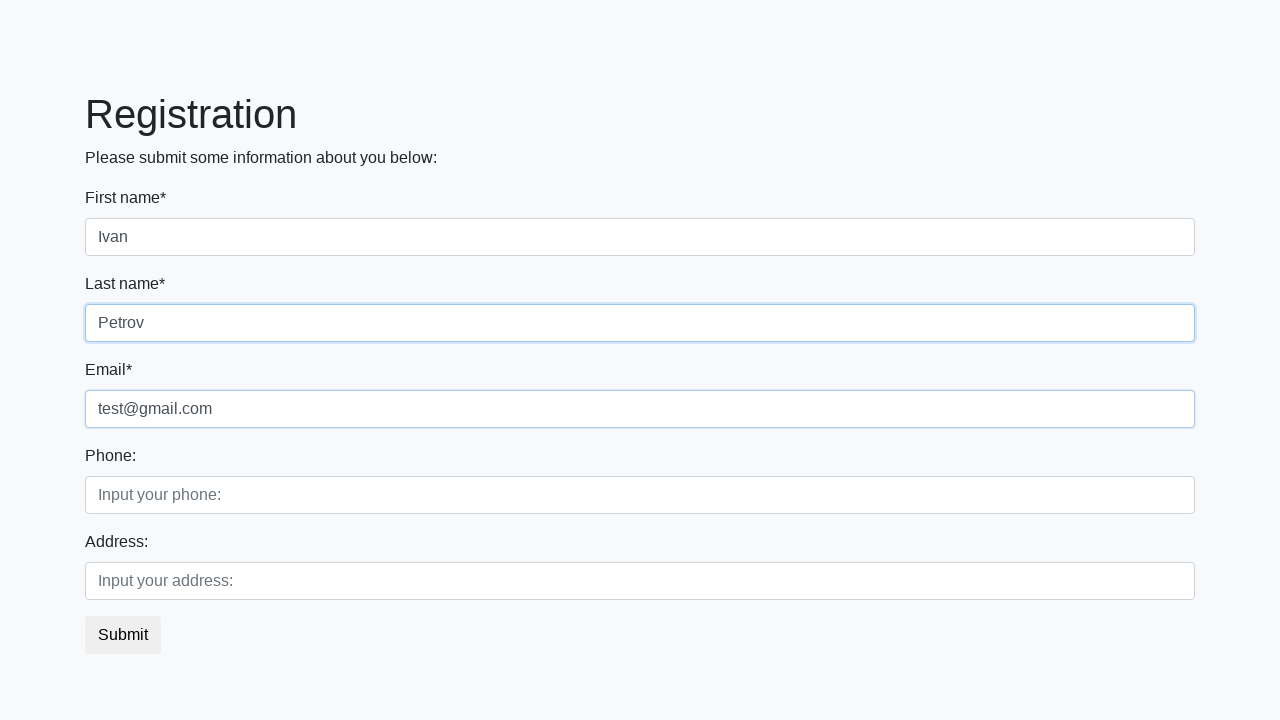

Clicked the submit button at (123, 635) on button
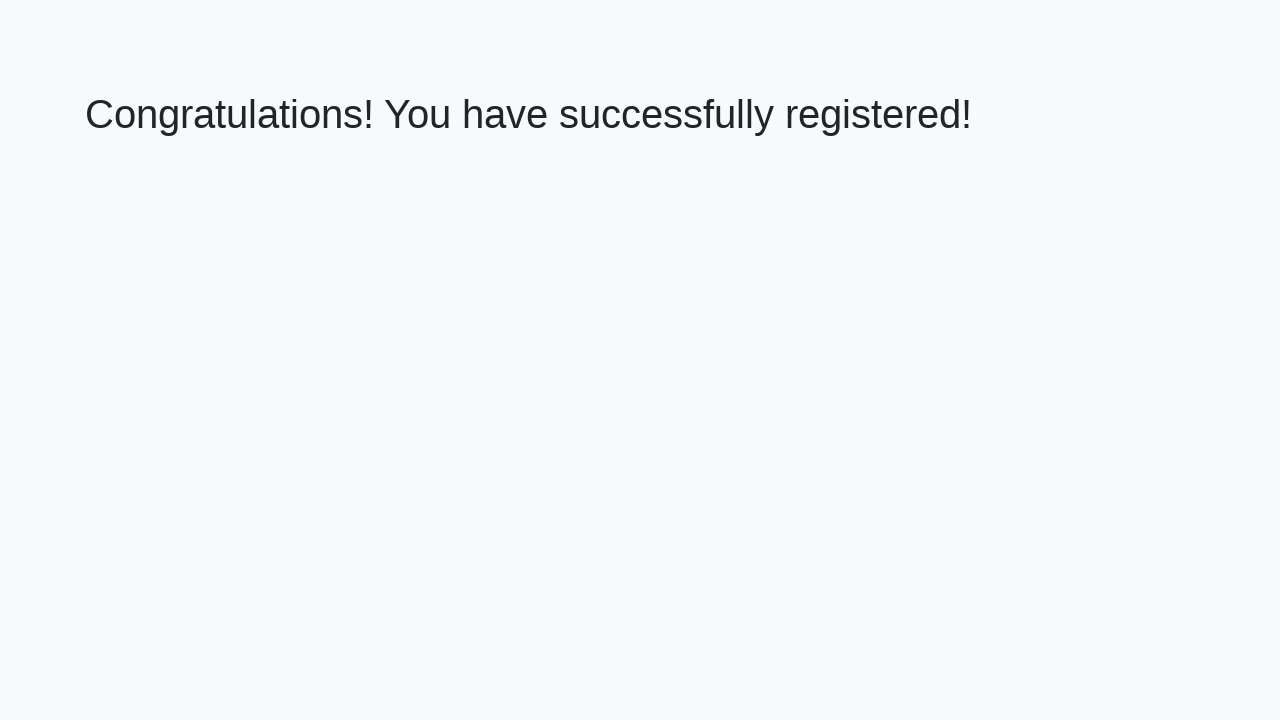

Success message heading loaded
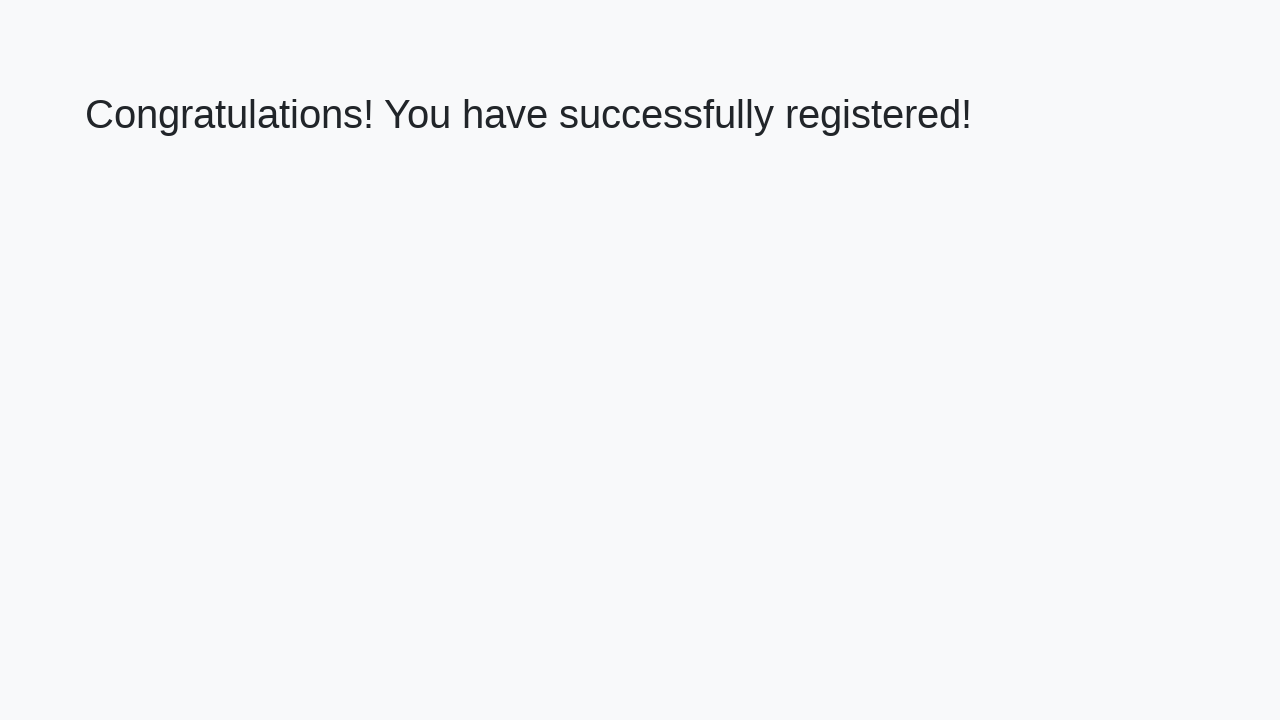

Retrieved success message text: 'Congratulations! You have successfully registered!'
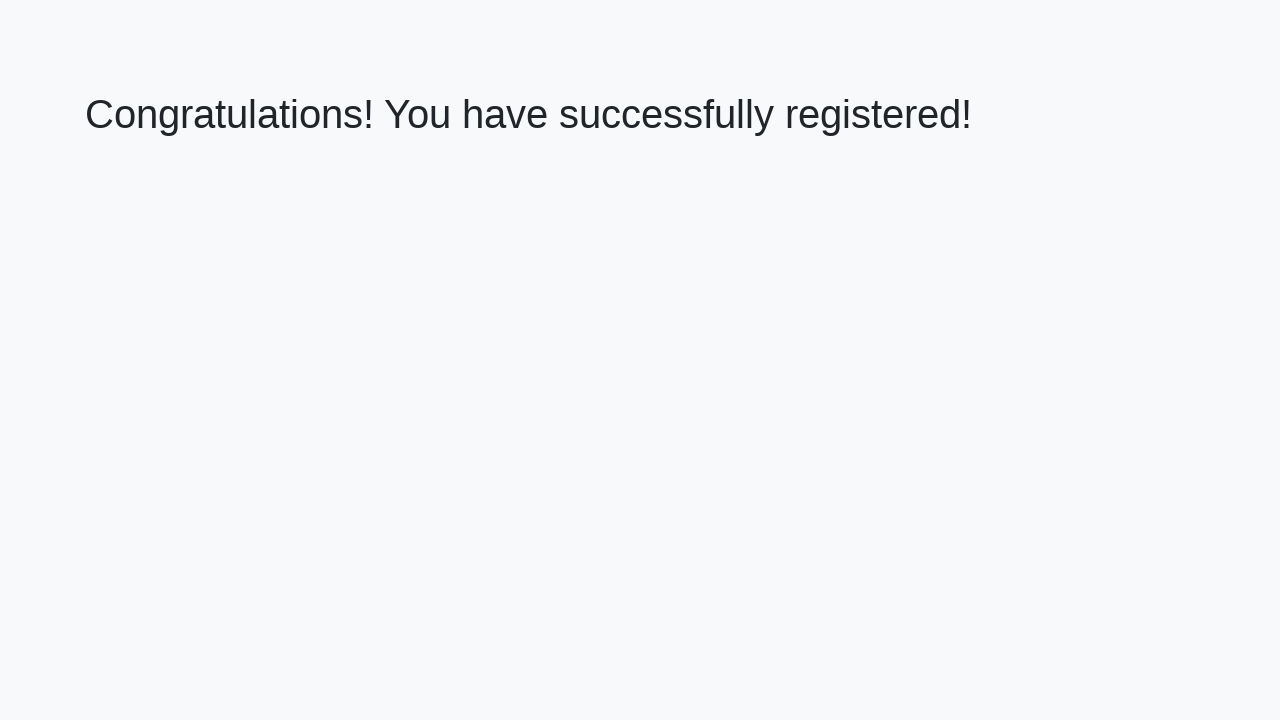

Verified success message matches expected text
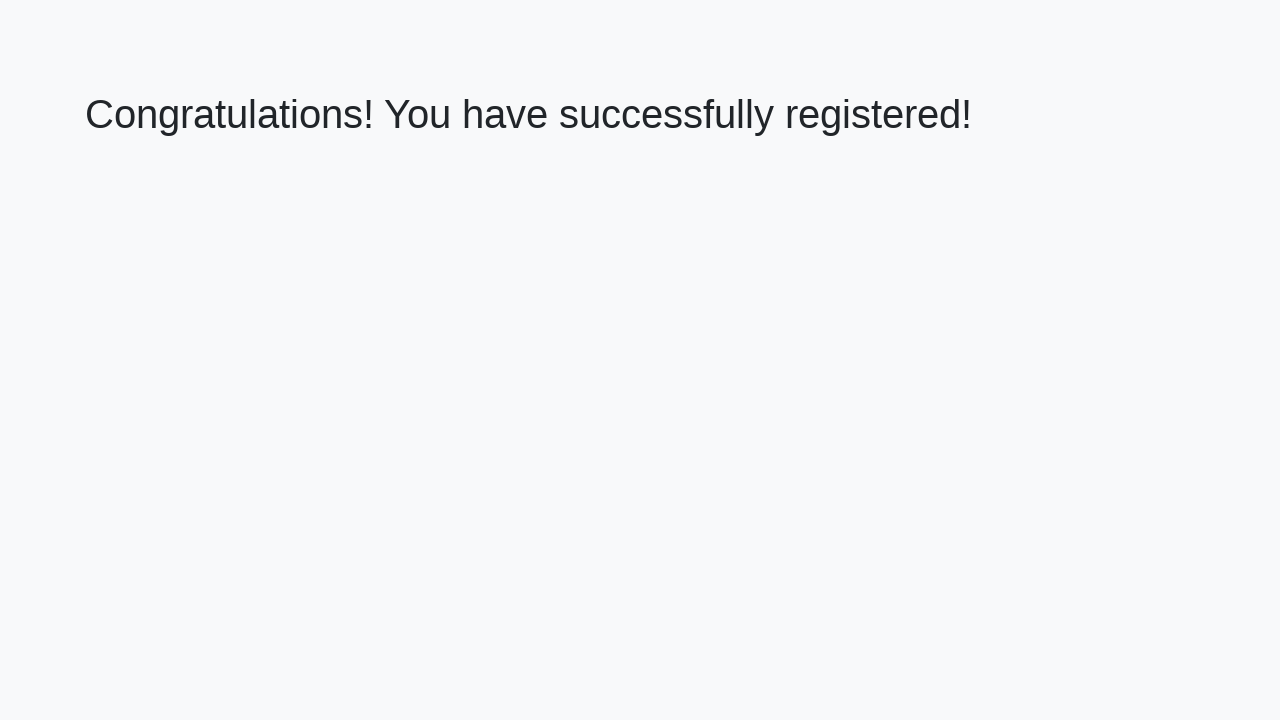

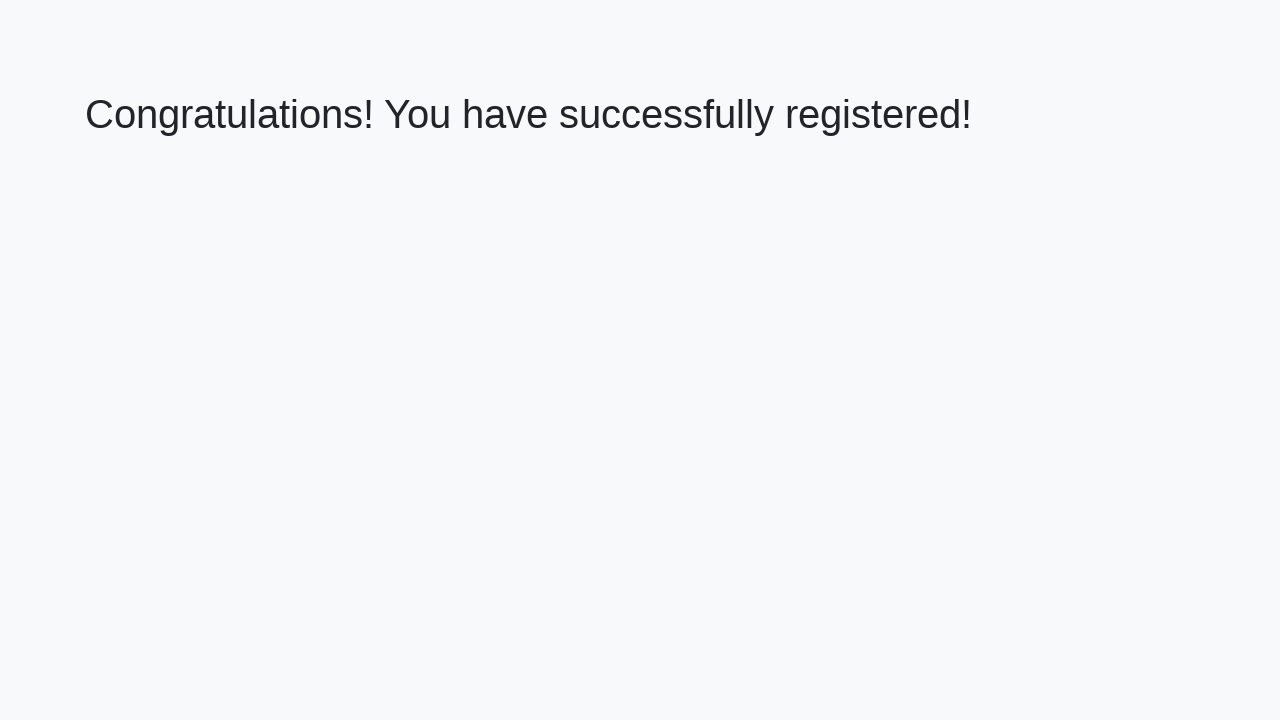